Tests jQuery UI slider components by dragging horizontal and vertical sliders to different positions using drag and drop actions within iframes.

Starting URL: https://jqueryui.com/slider/

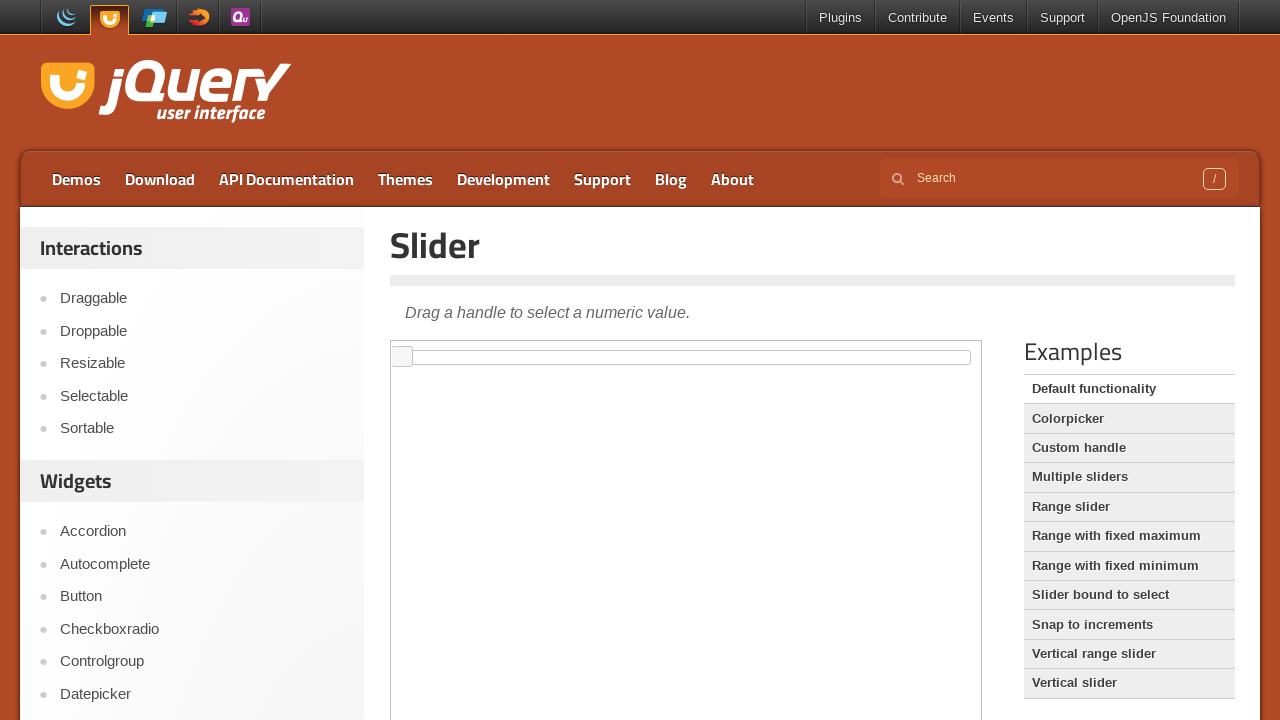

Page loaded with networkidle state
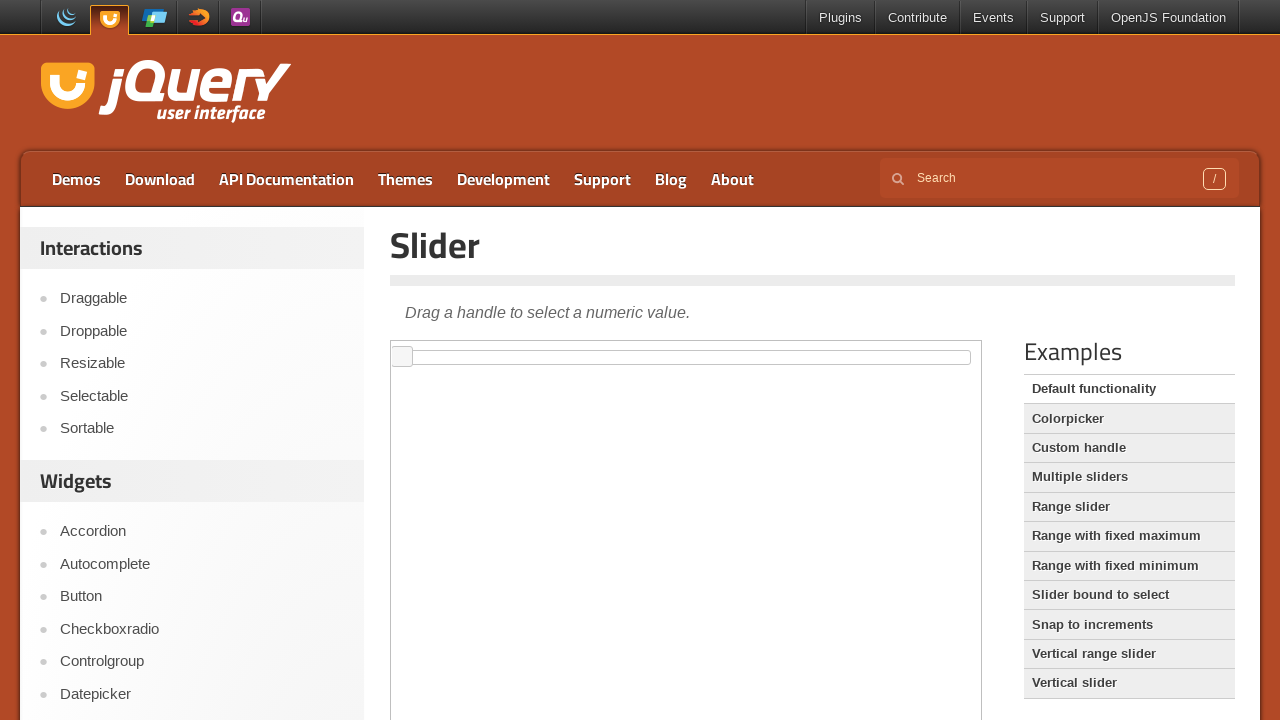

Located iframe containing horizontal slider
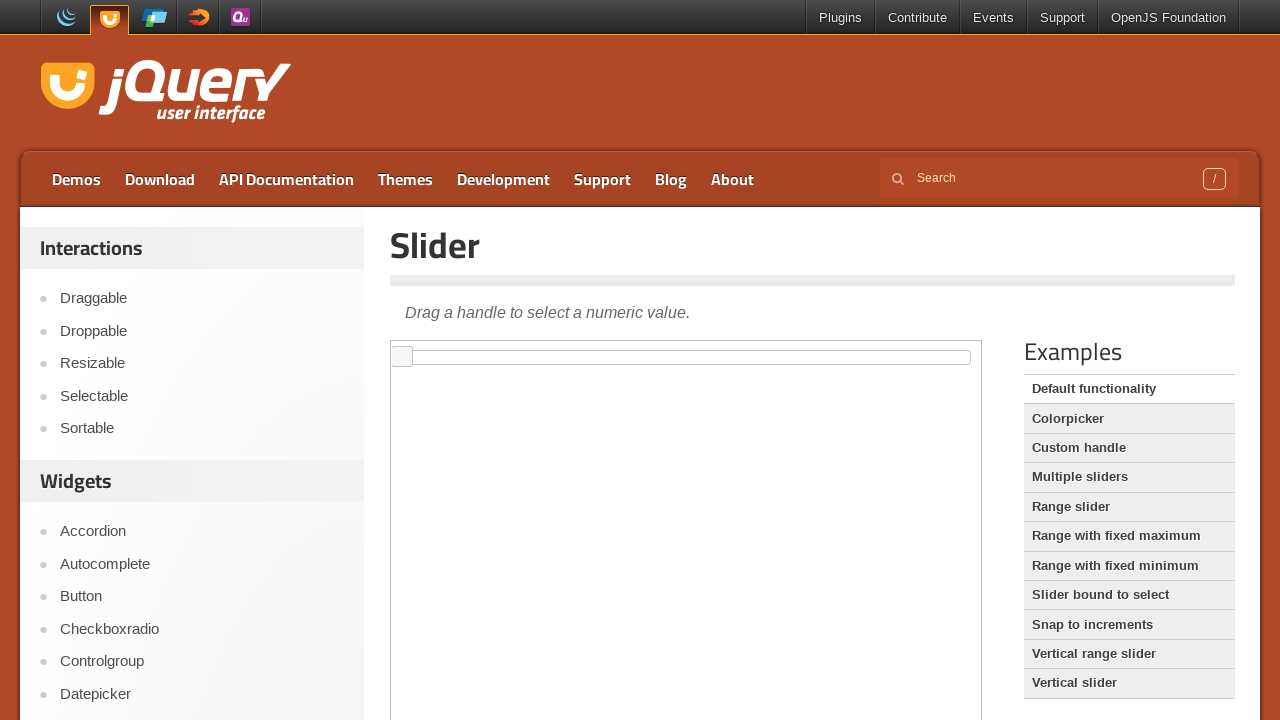

Located horizontal slider handle
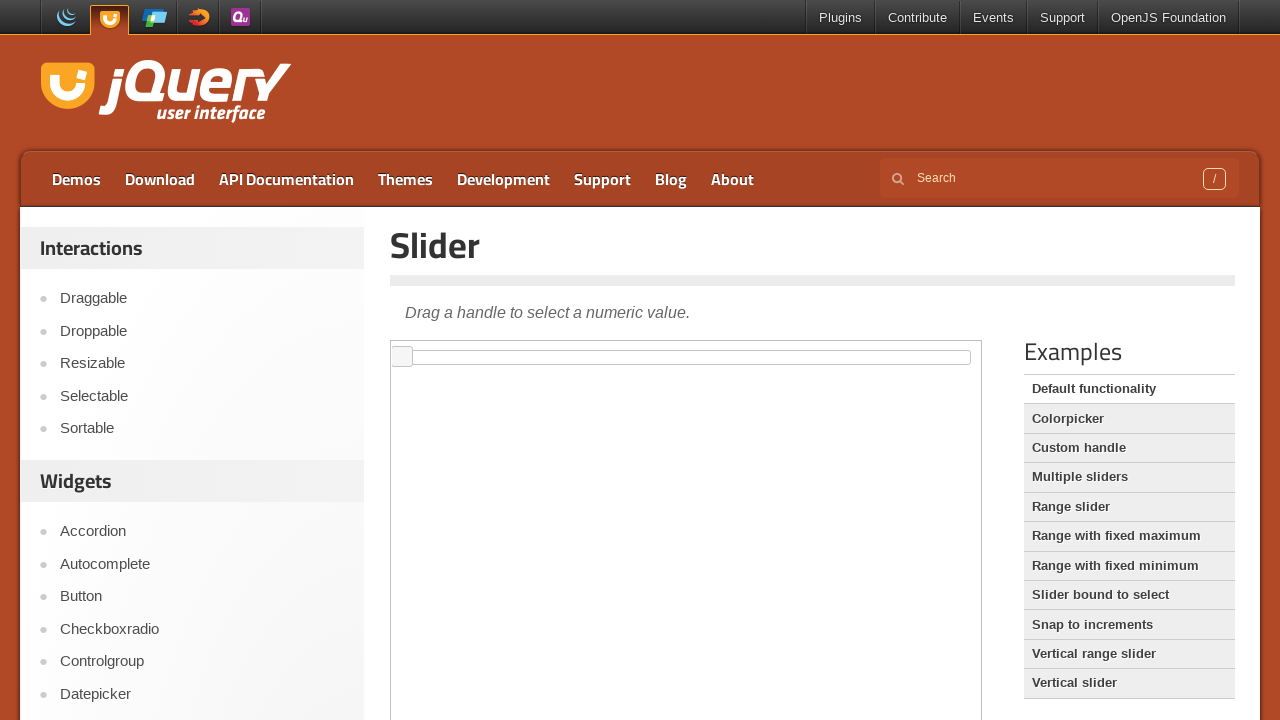

Dragged horizontal slider to the right by 300 pixels at (693, 347)
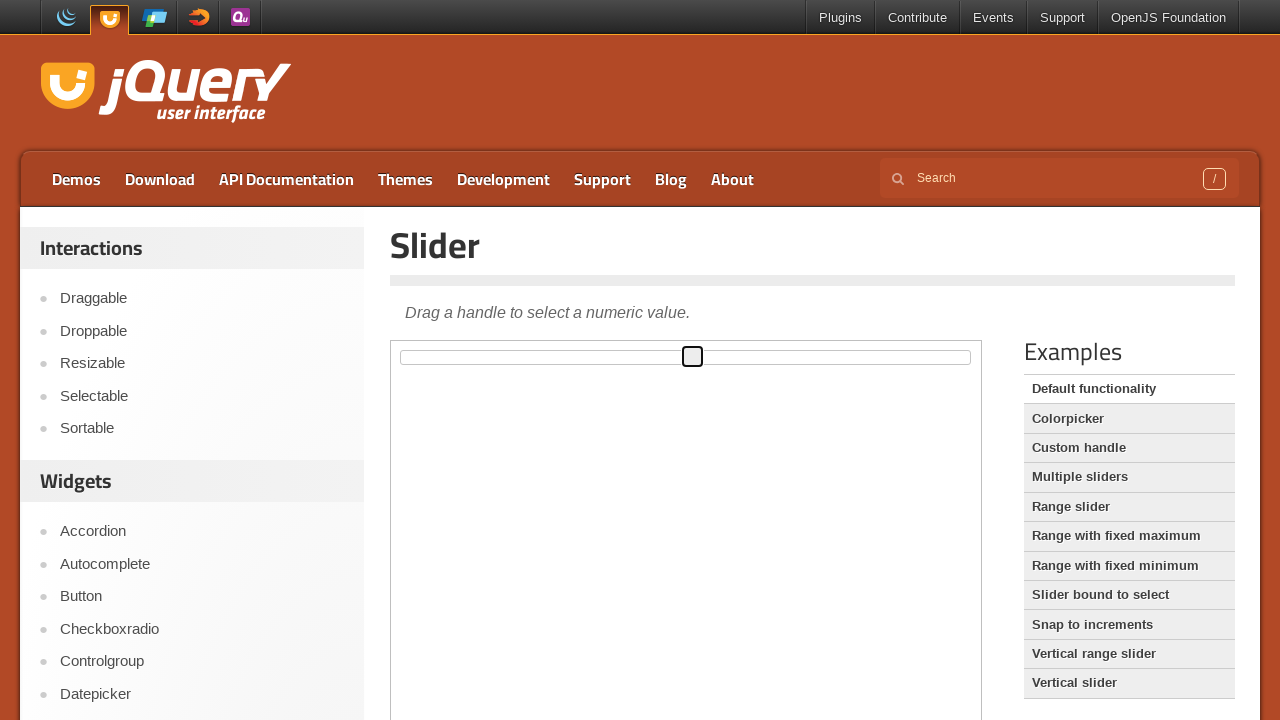

Waited 1000ms after dragging slider right
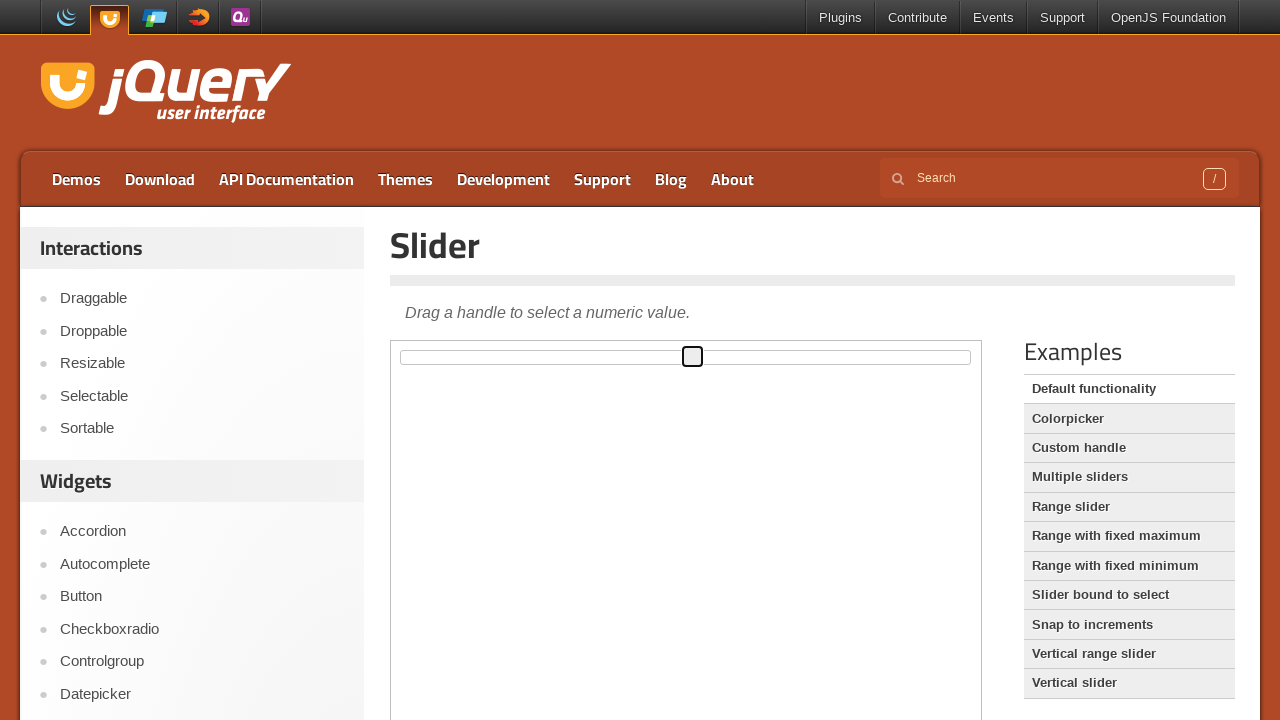

Dragged horizontal slider to the left by 200 pixels at (483, 347)
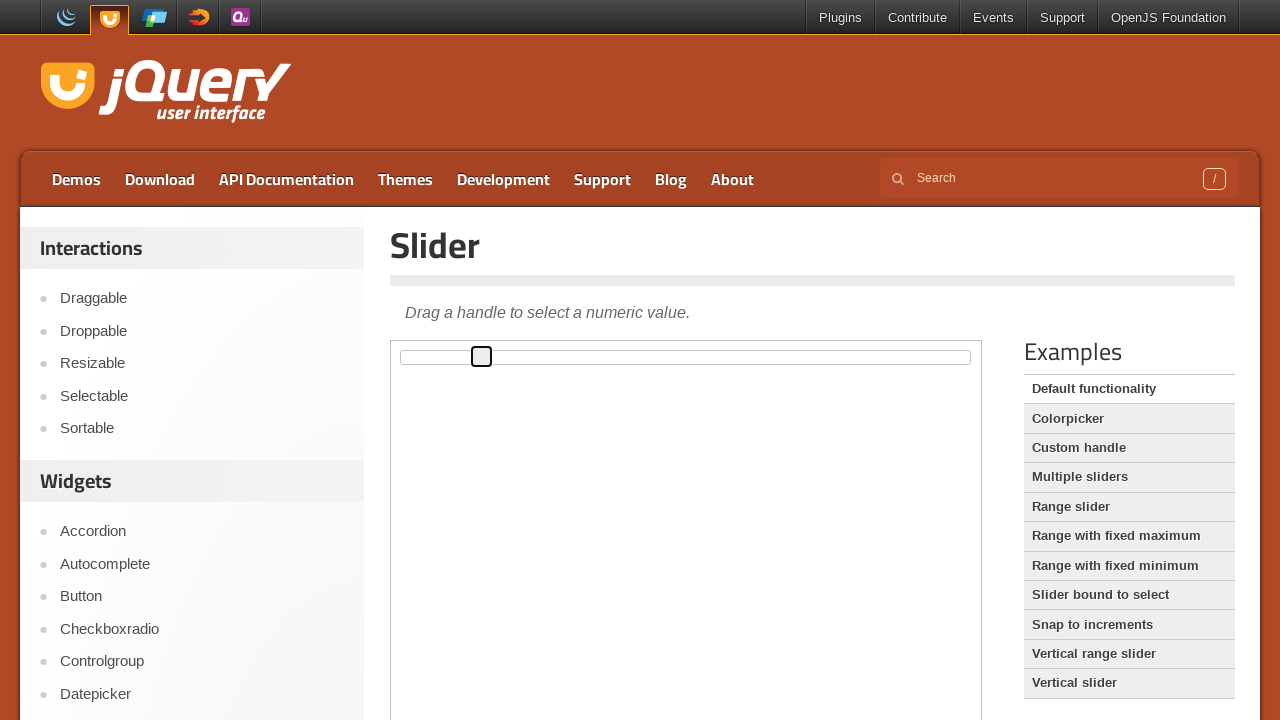

Waited 1000ms after dragging slider left
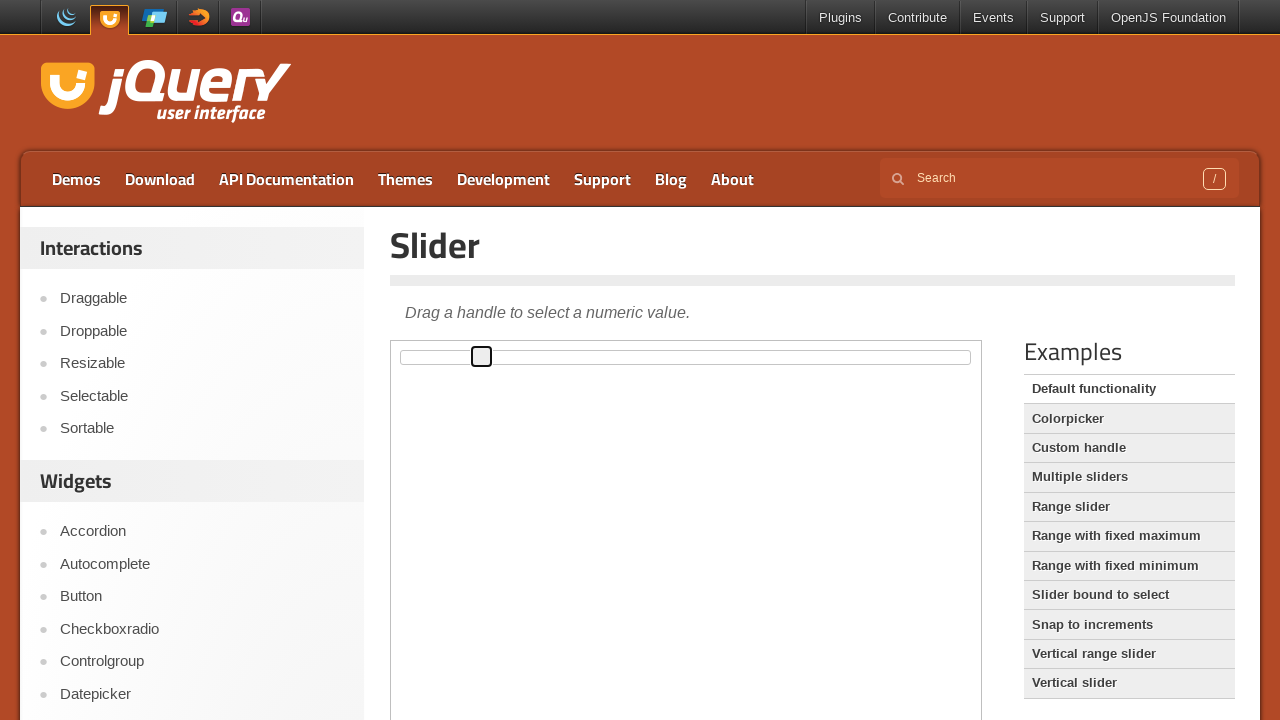

Clicked on 'Vertical slider' link at (1129, 683) on text=Vertical slider
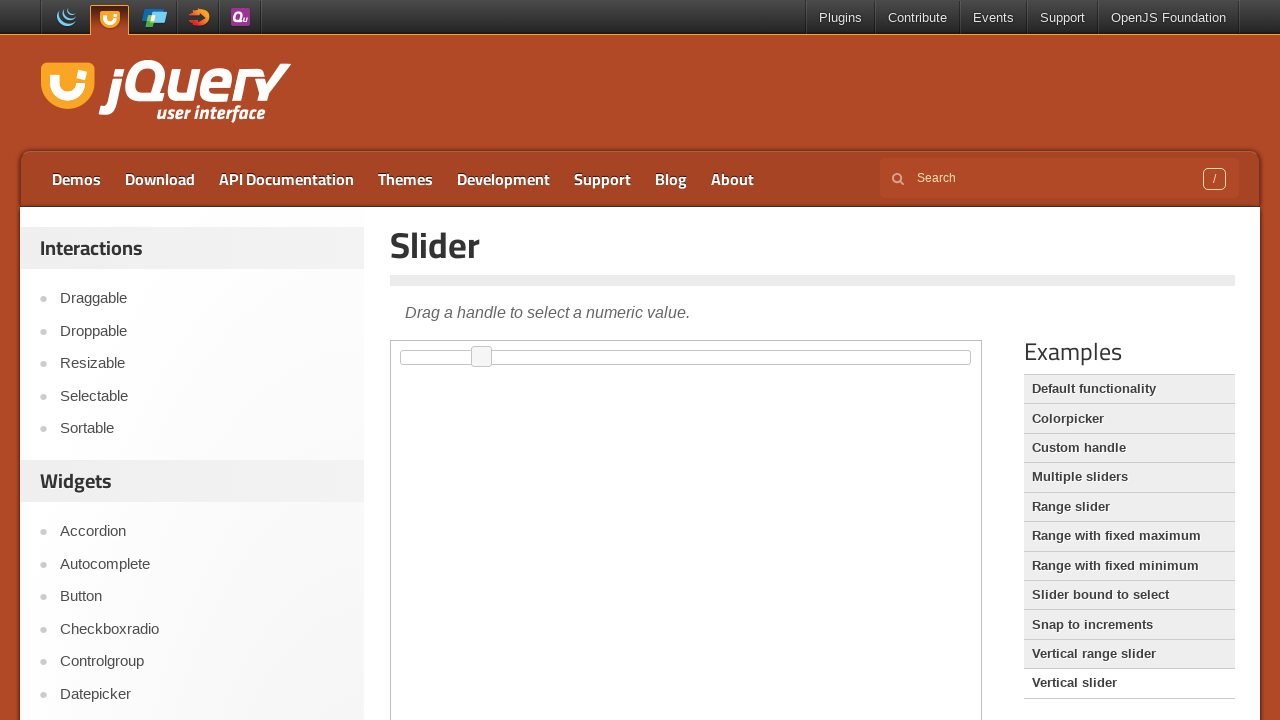

Vertical slider page loaded with networkidle state
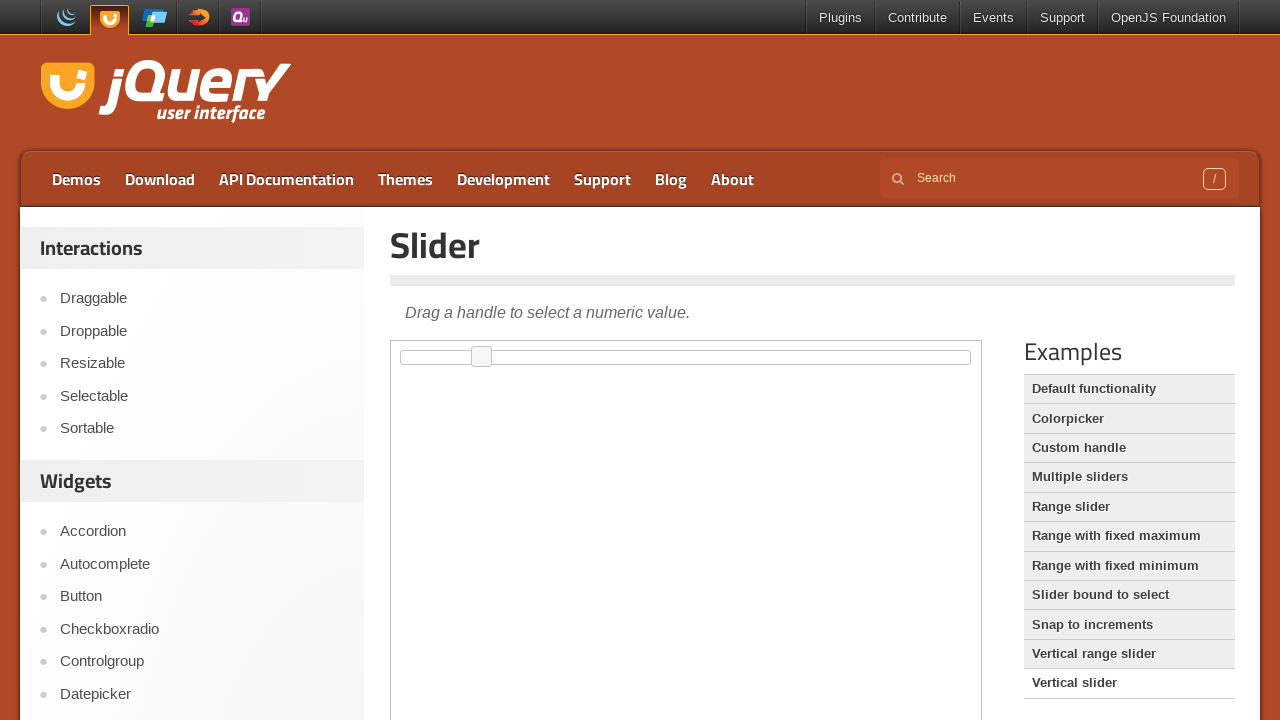

Located iframe containing vertical slider
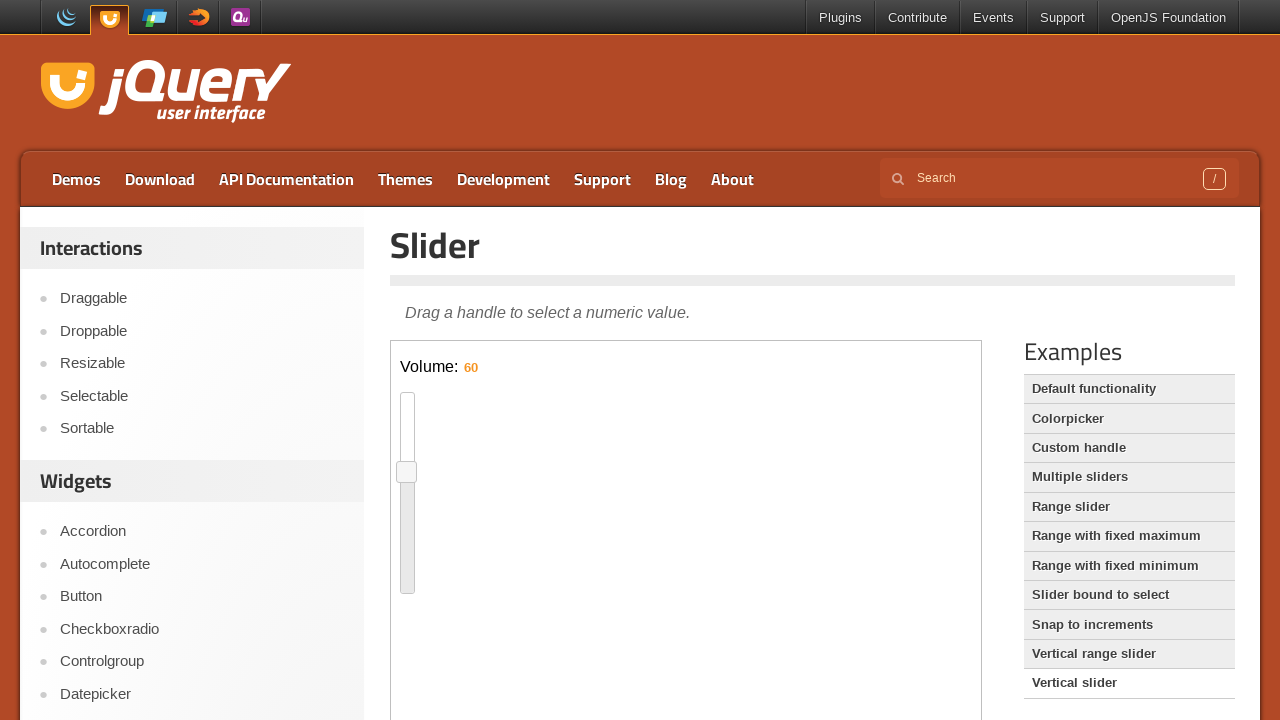

Located vertical slider handle
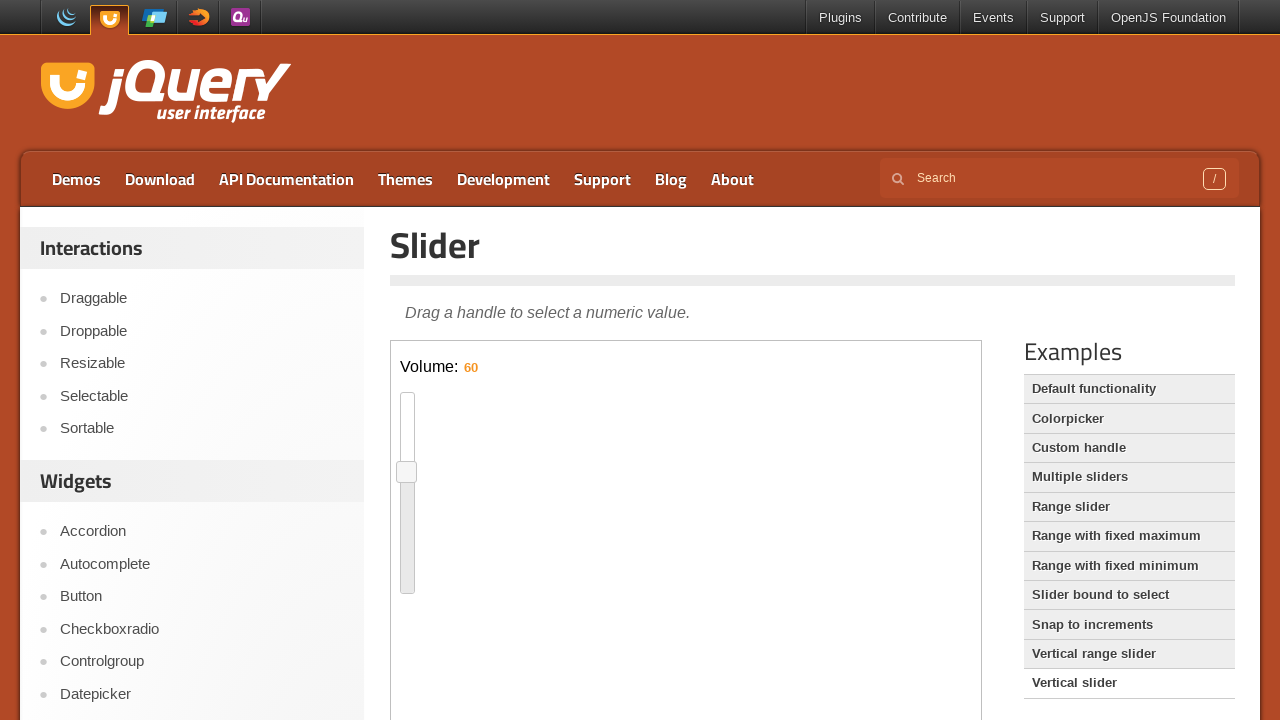

Dragged vertical slider down by 100 pixels at (397, 562)
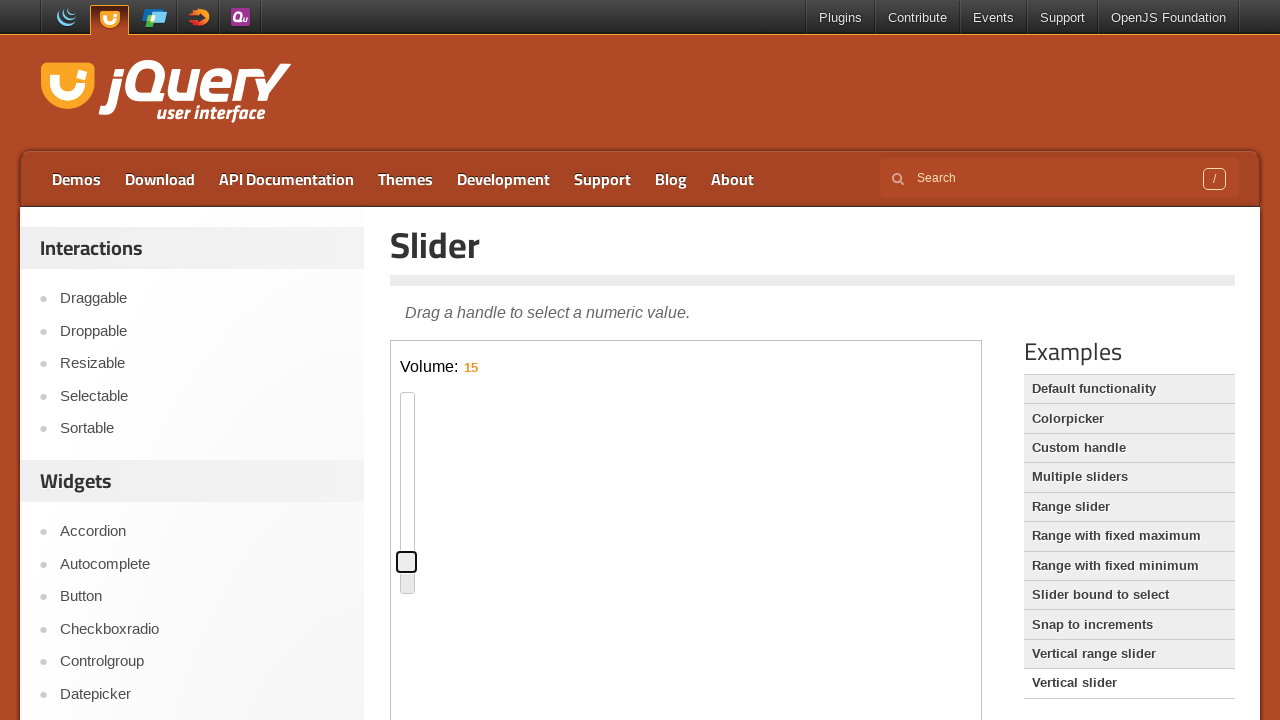

Waited 1000ms after dragging slider down
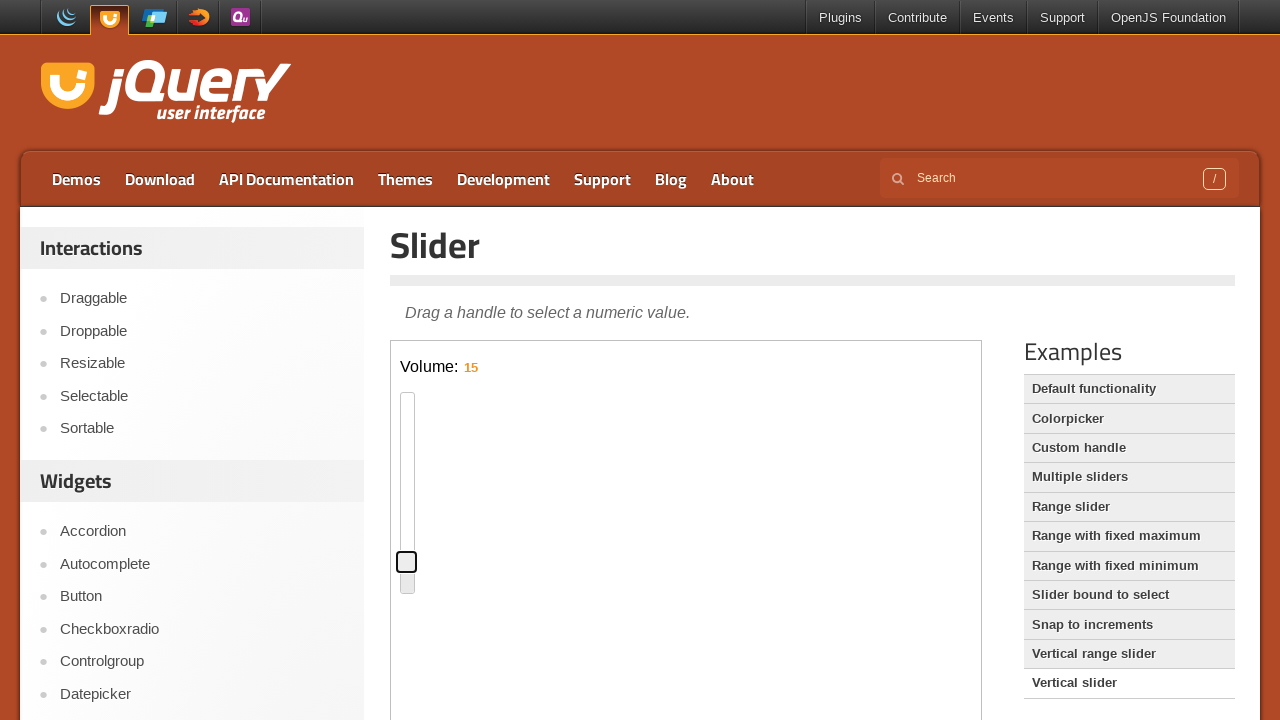

Dragged vertical slider up by 200 pixels at (397, 352)
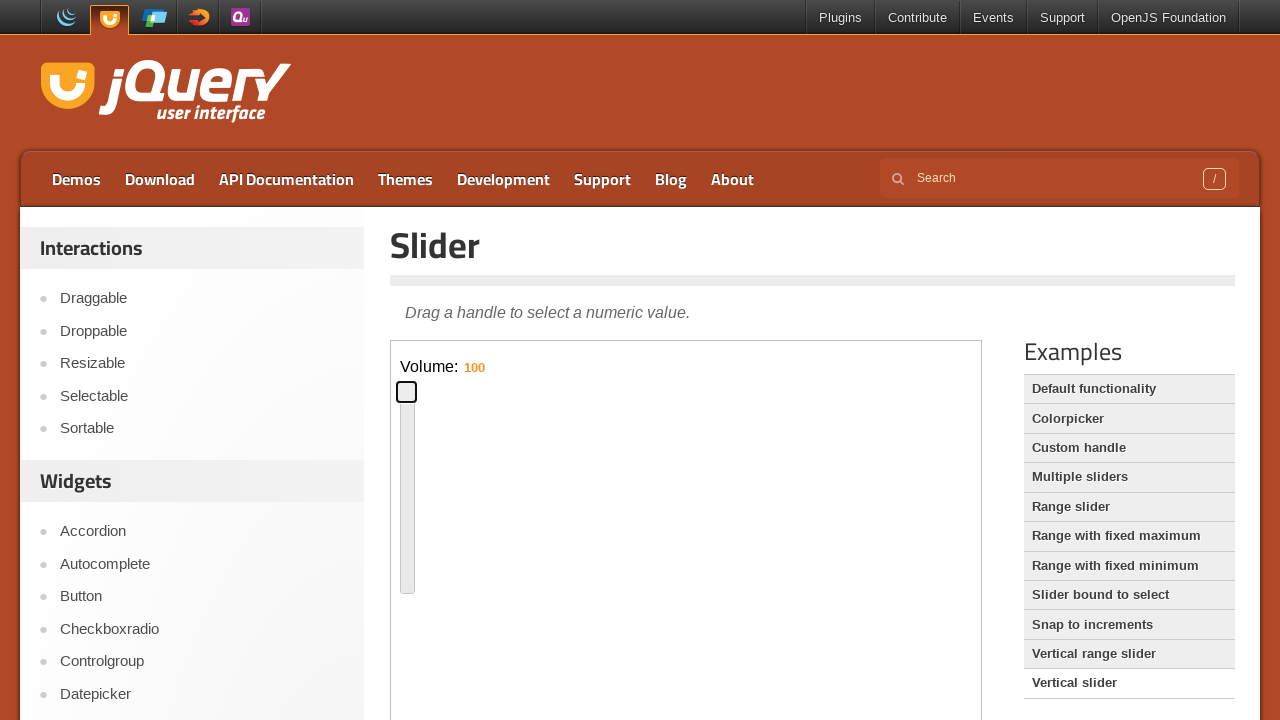

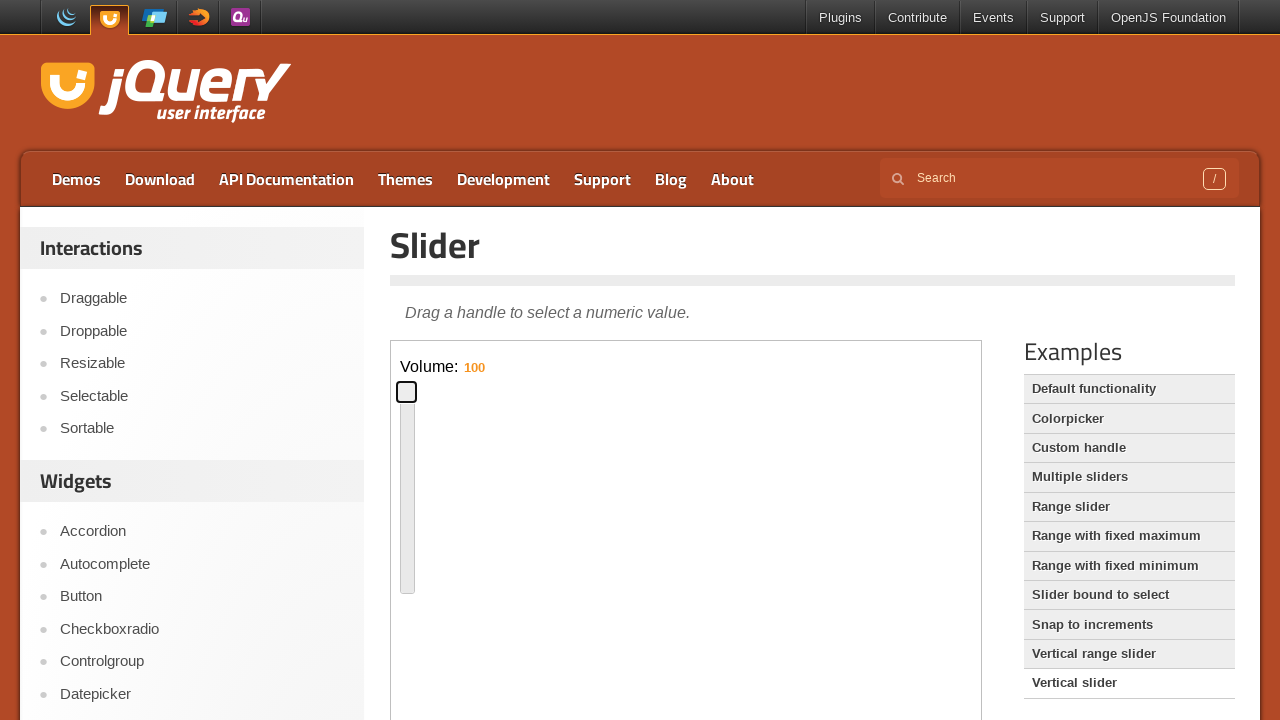